Tests the jQuery UI slider widget by switching to the demo iframe and dragging the slider handle to change its position.

Starting URL: https://jqueryui.com/slider/

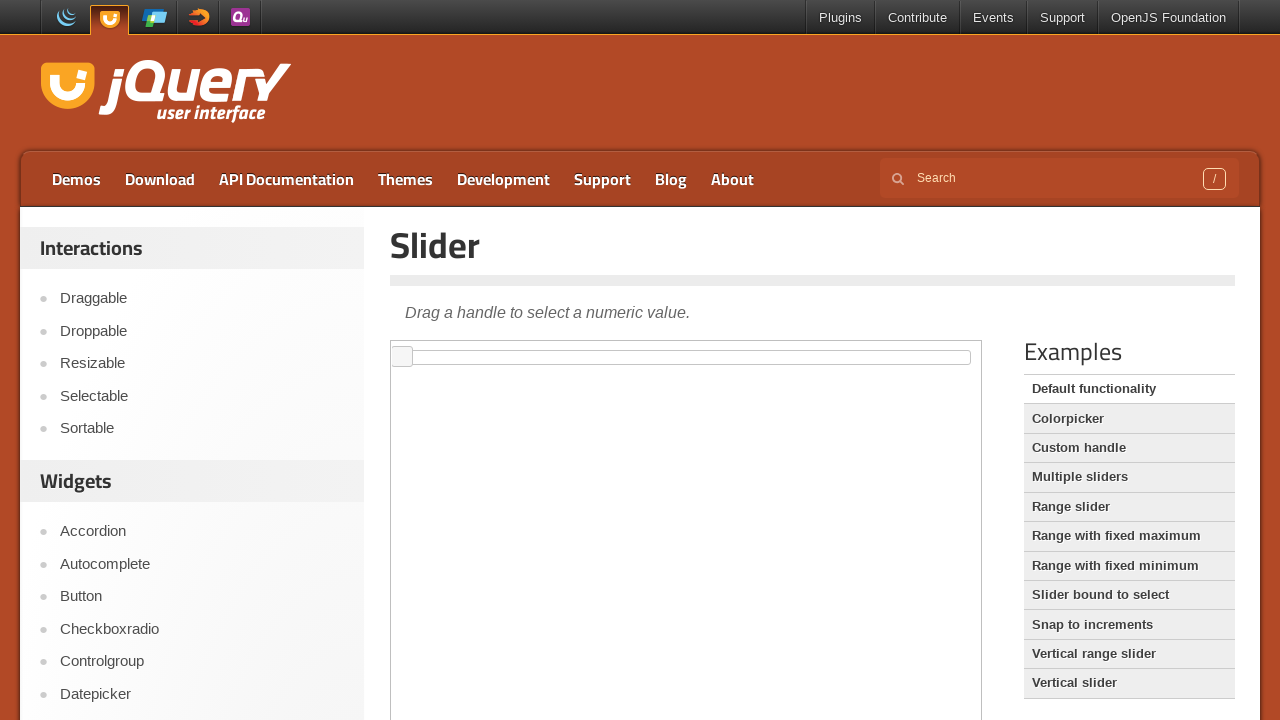

Located the demo iframe on the jQuery UI slider page
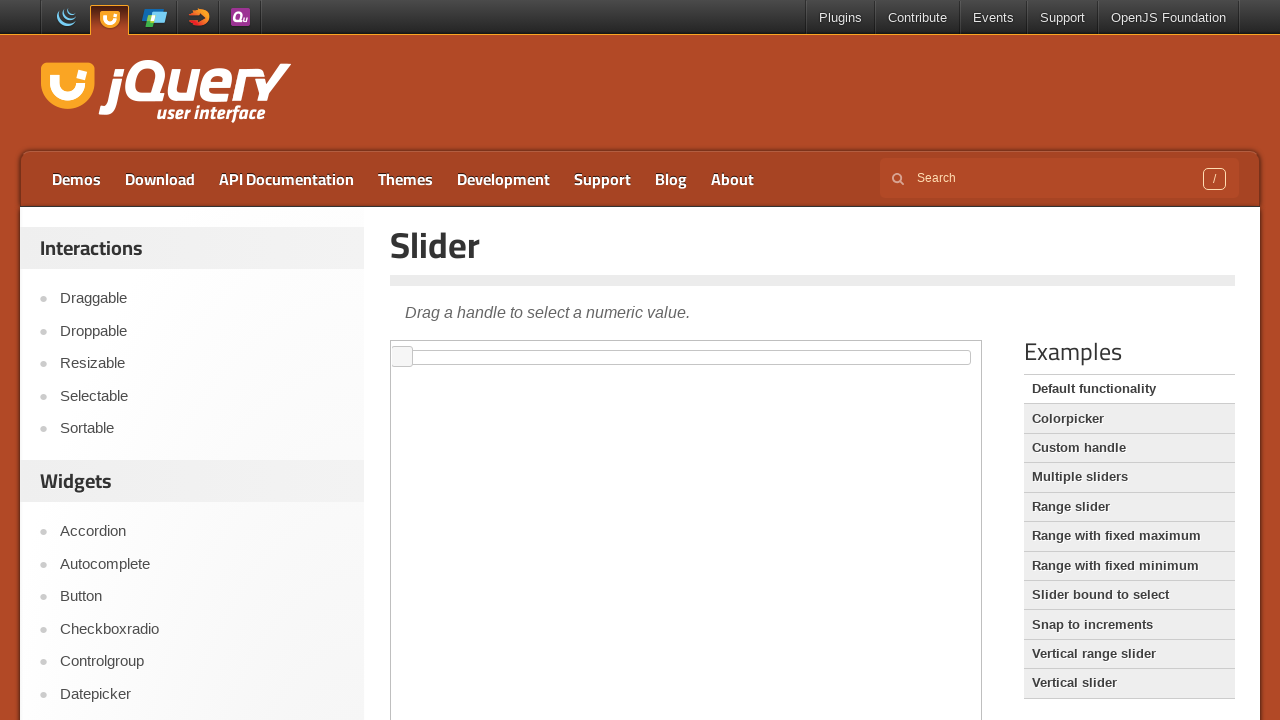

Located the slider element within the iframe
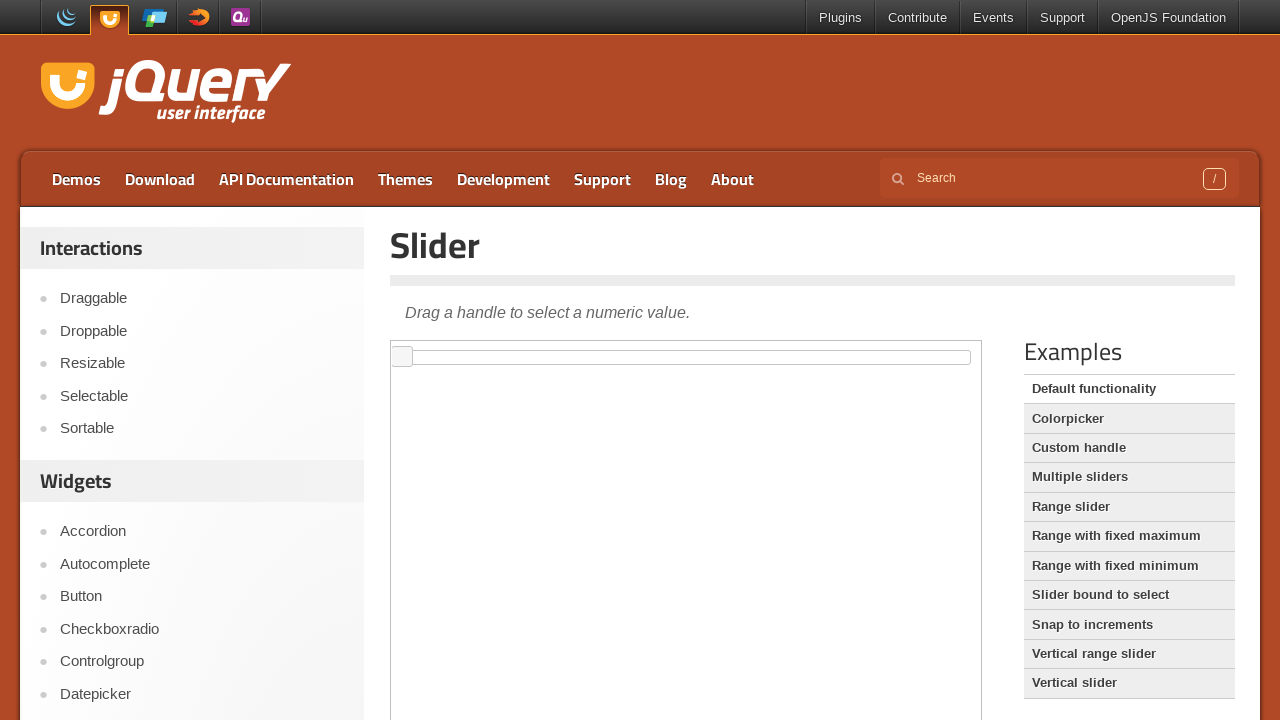

Slider element became visible
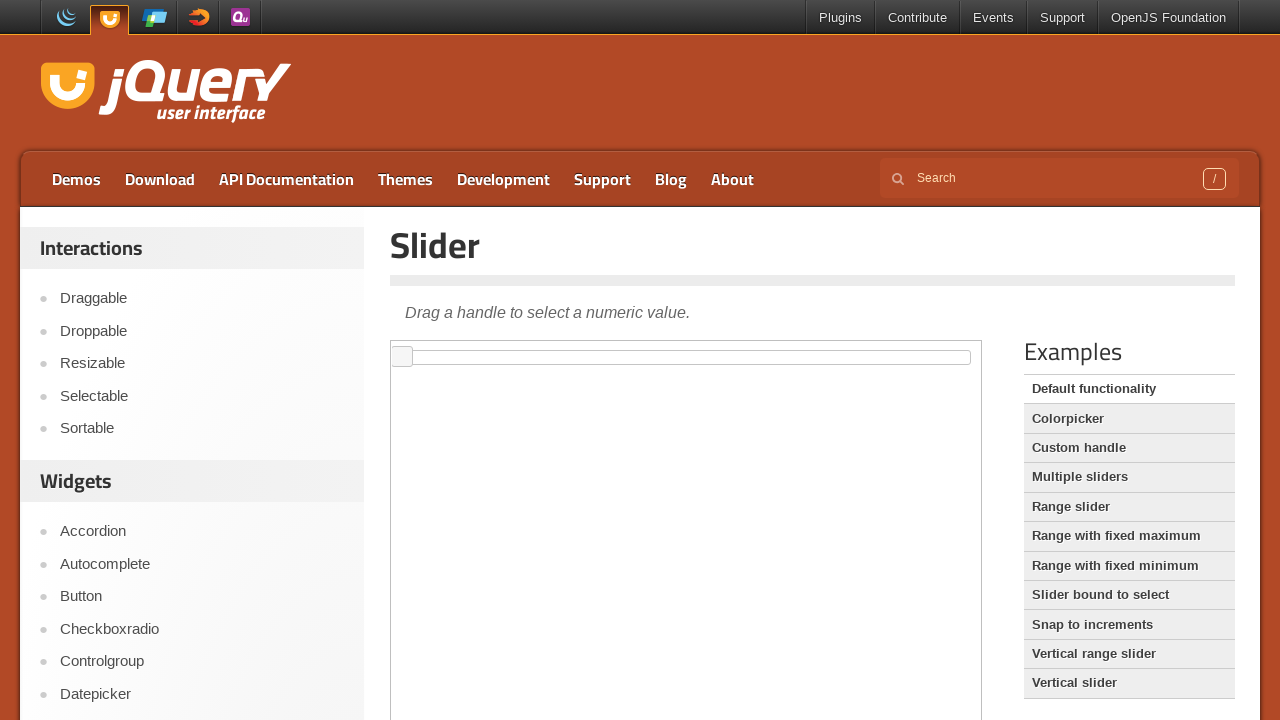

Retrieved slider bounding box dimensions
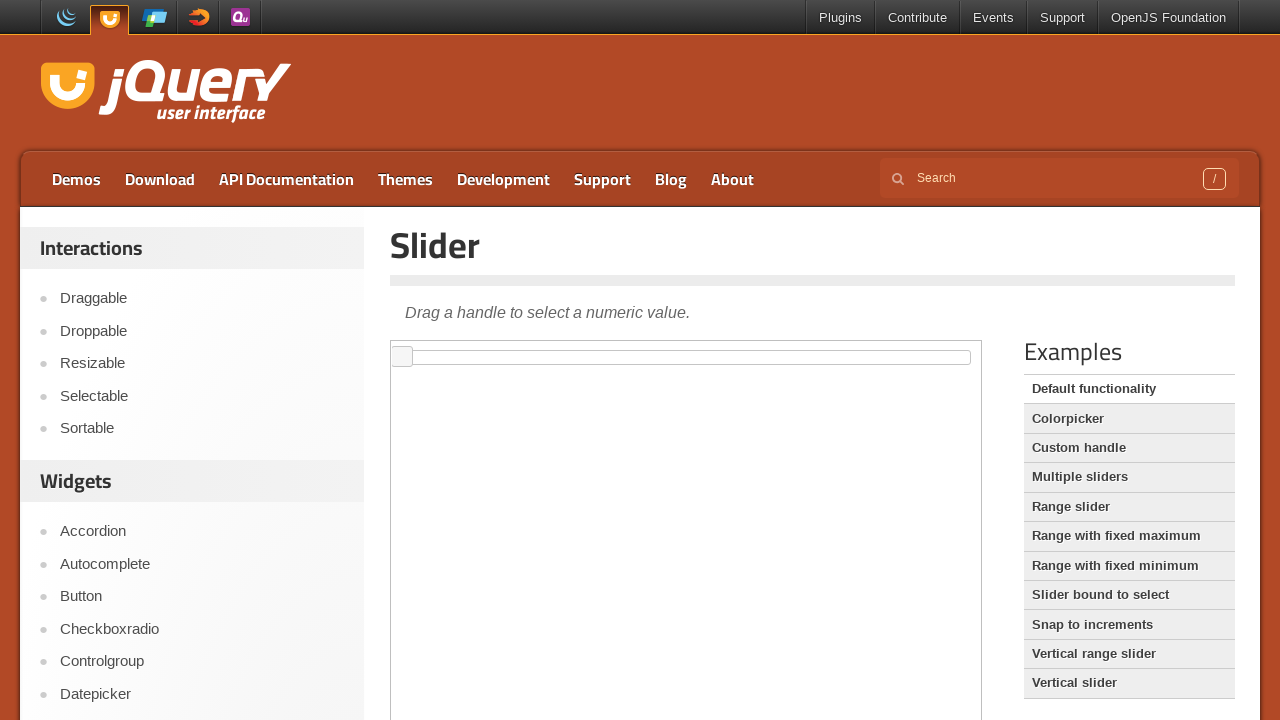

Dragged slider handle to approximately 70% of the slider width at (801, 358)
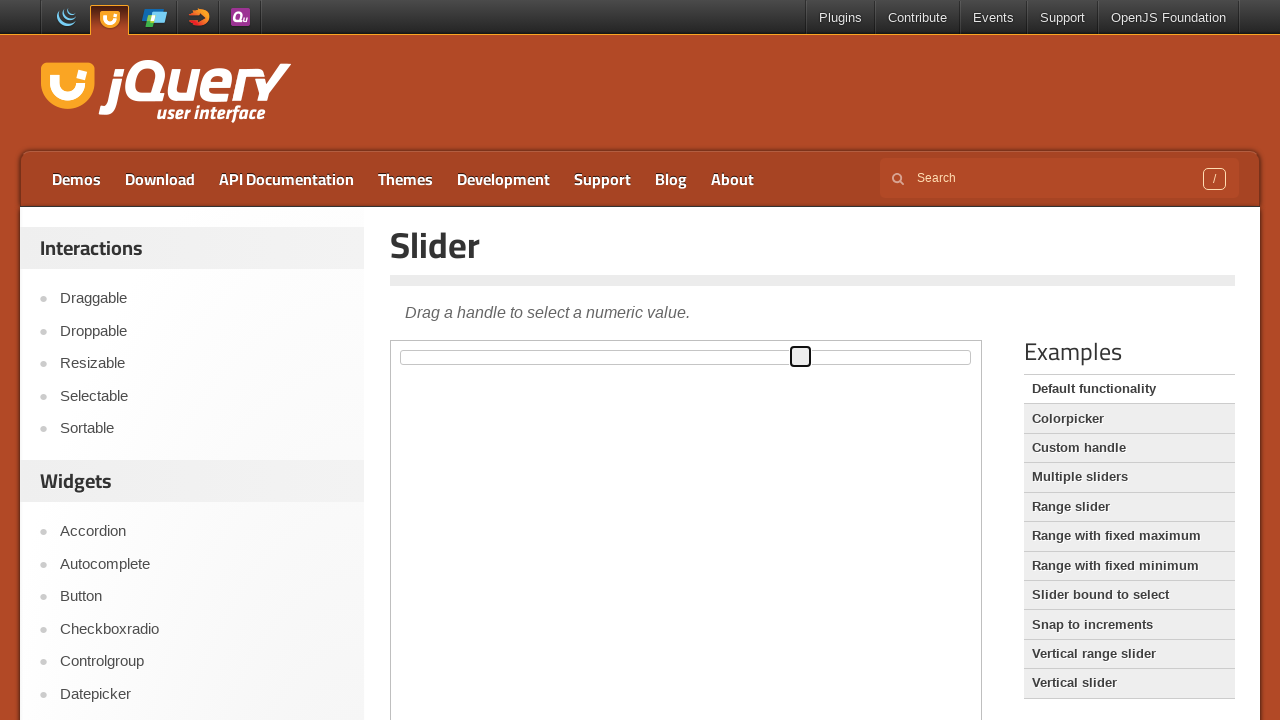

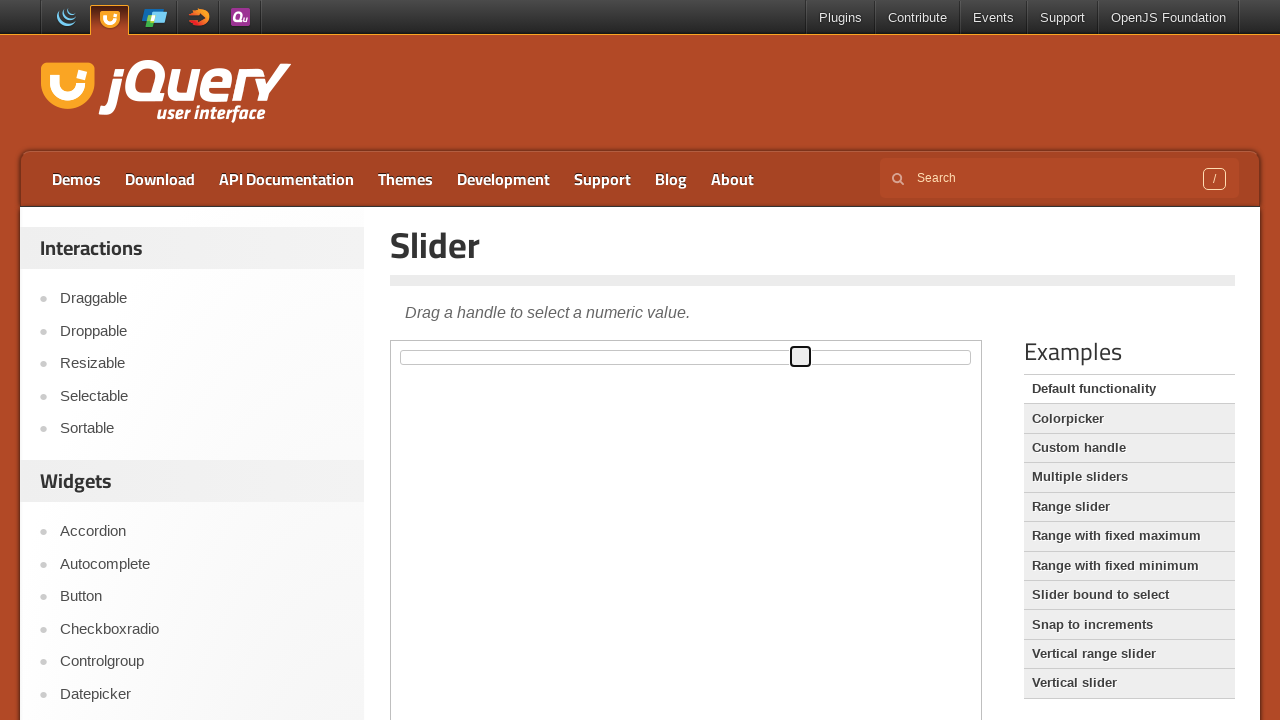